Navigates to W3Schools HTML tables page, counts the number of rows and columns in a specific table, and scrolls to a specific element on the page

Starting URL: https://www.w3schools.com/html/html_tables.asp

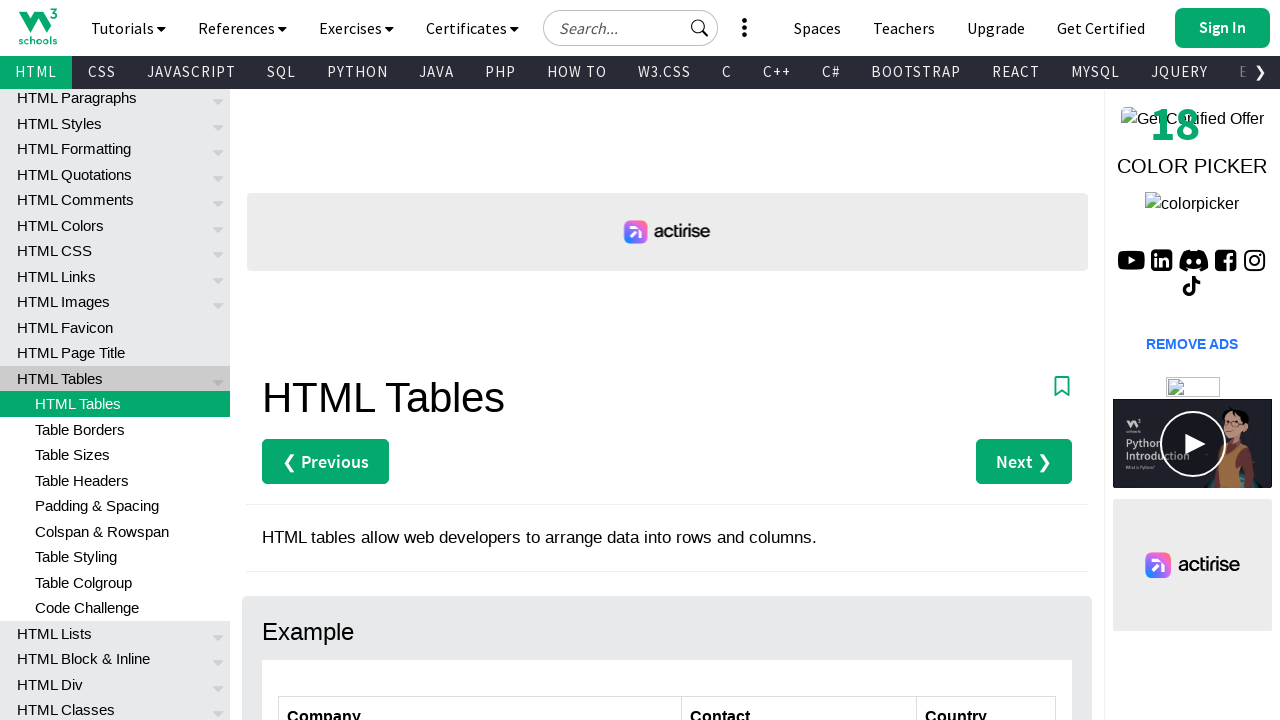

Located all rows in the customers table
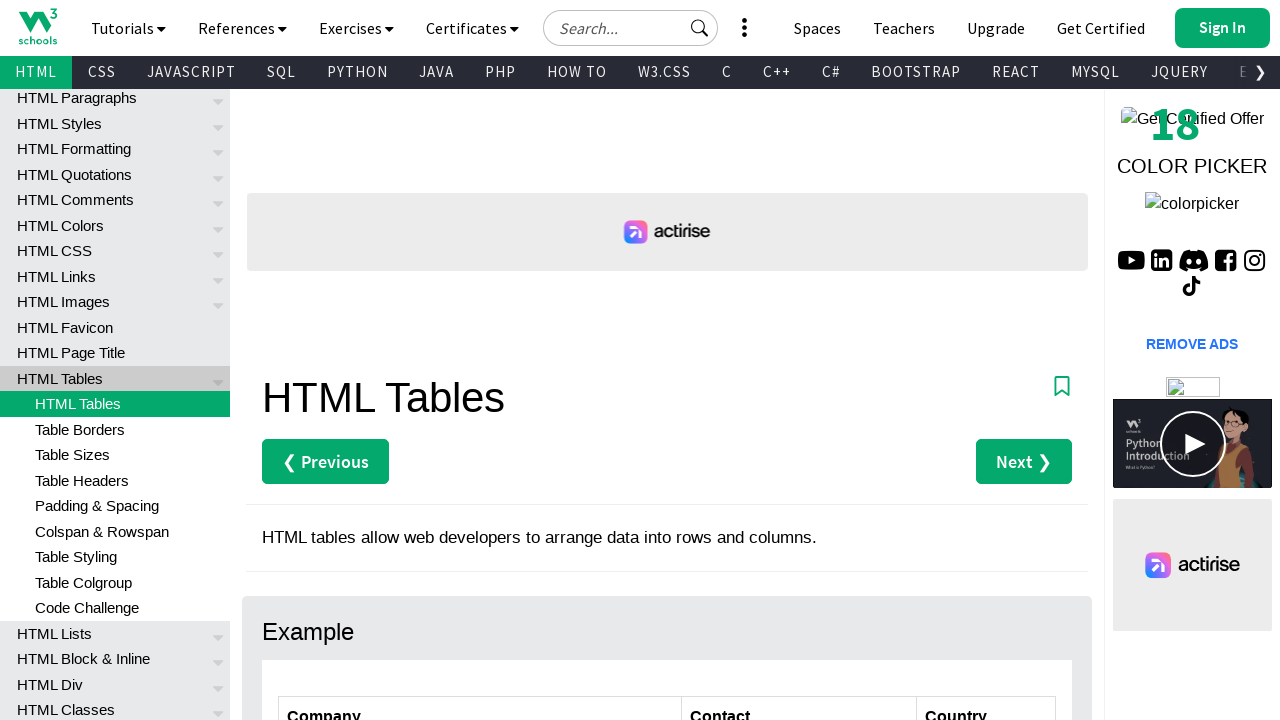

Counted 7 rows in the customers table
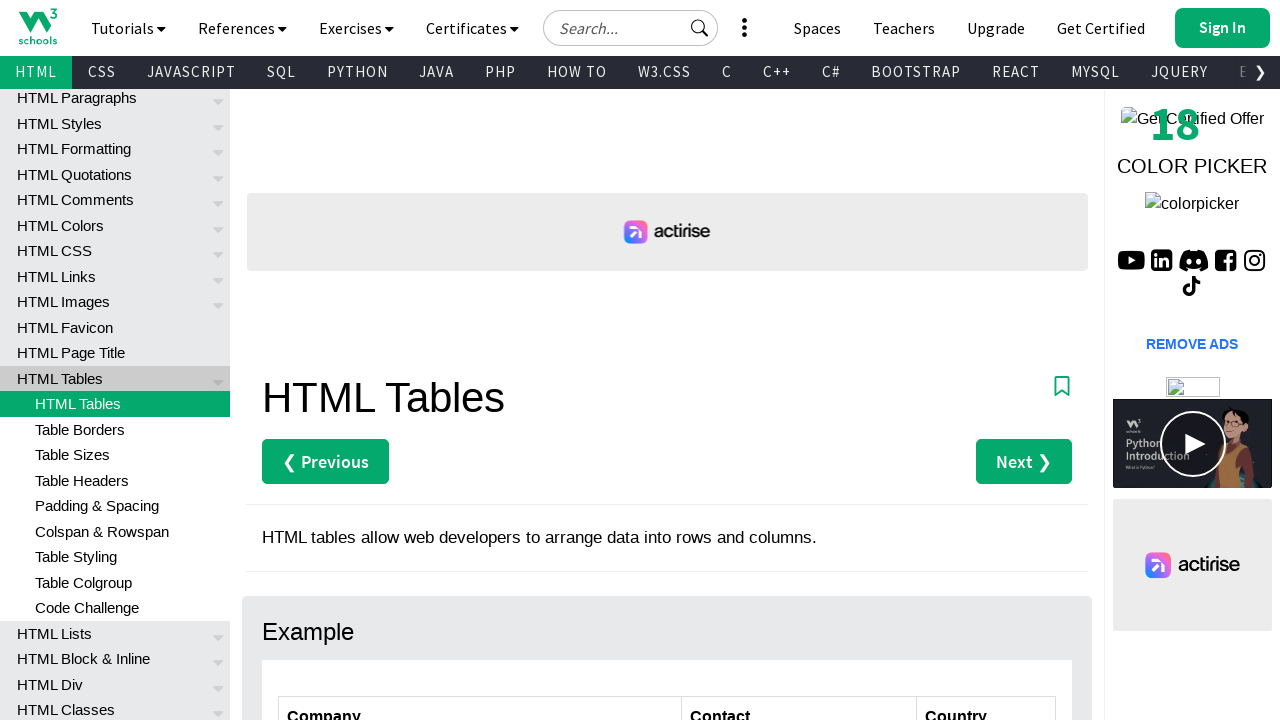

Located all column headers in the customers table
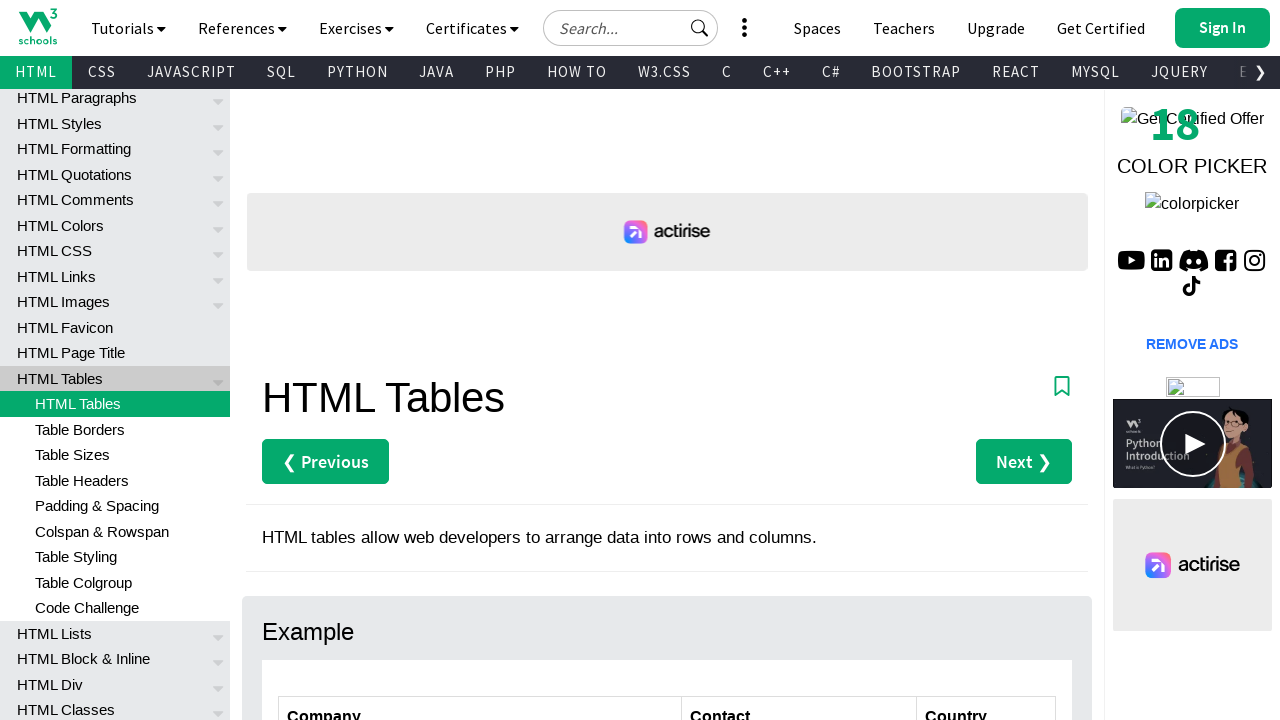

Counted 3 columns in the customers table
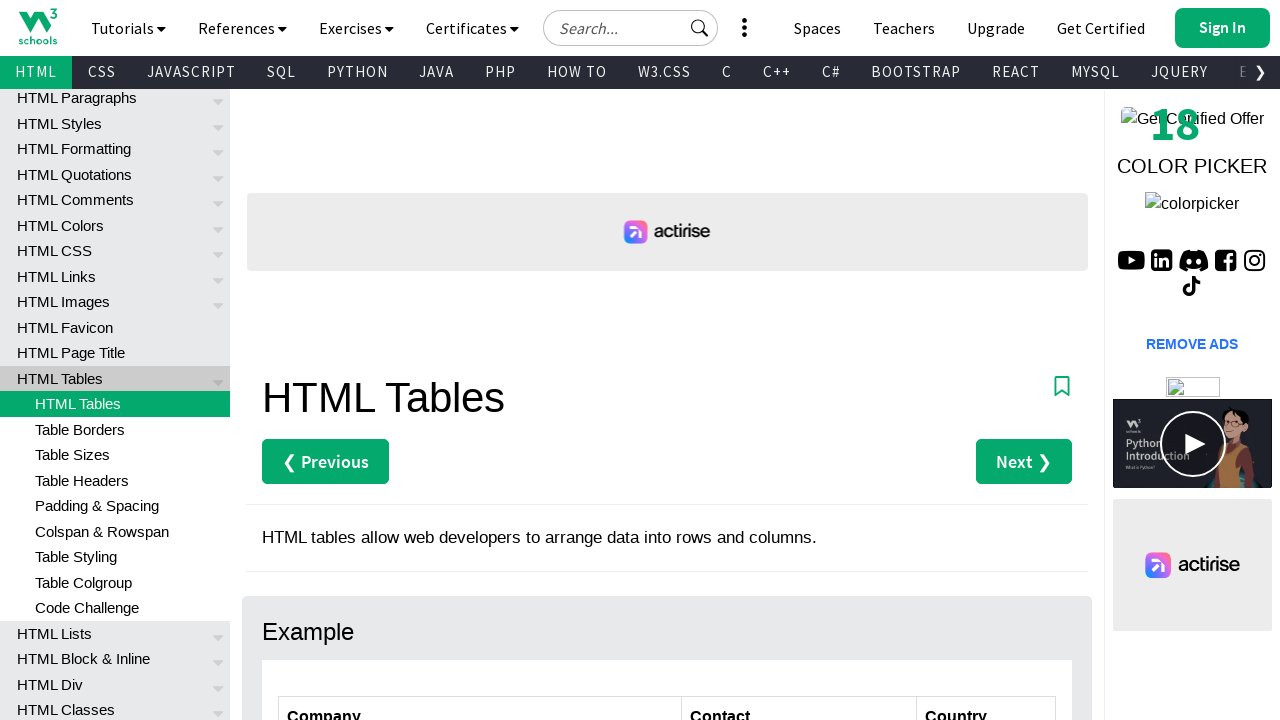

Located the 'Define an HTML Table' element
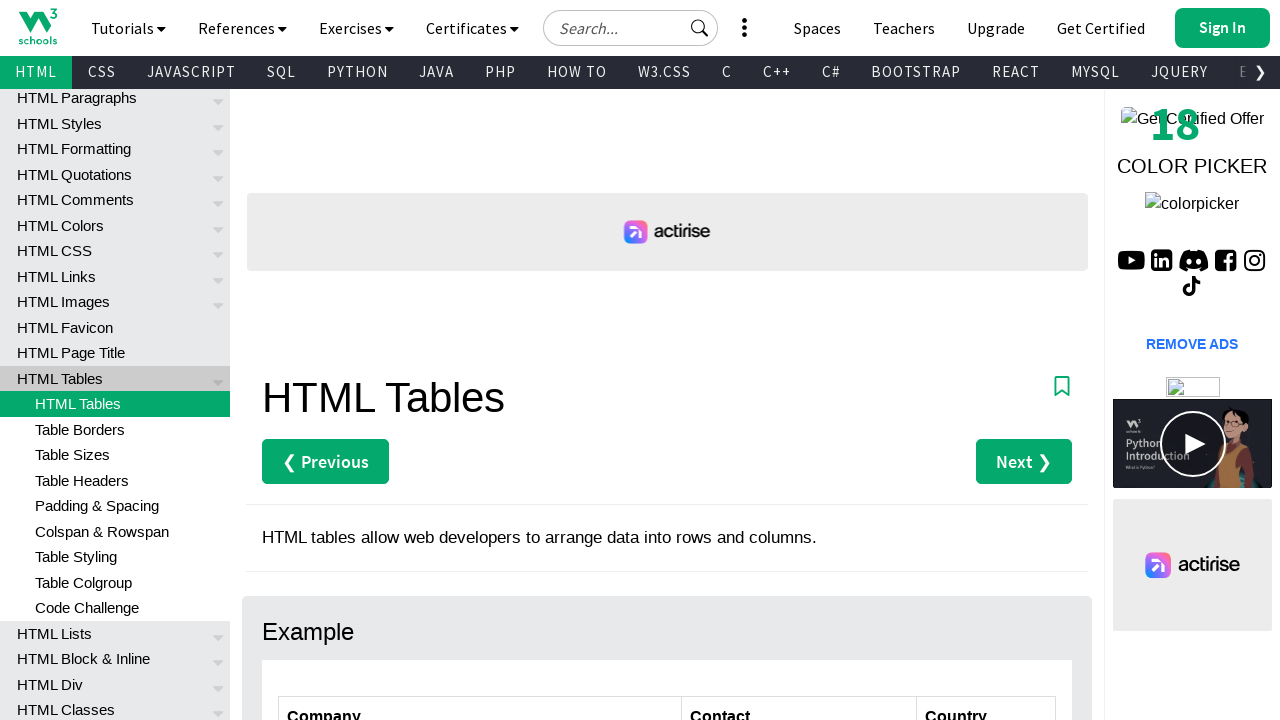

Scrolled to the 'Define an HTML Table' element
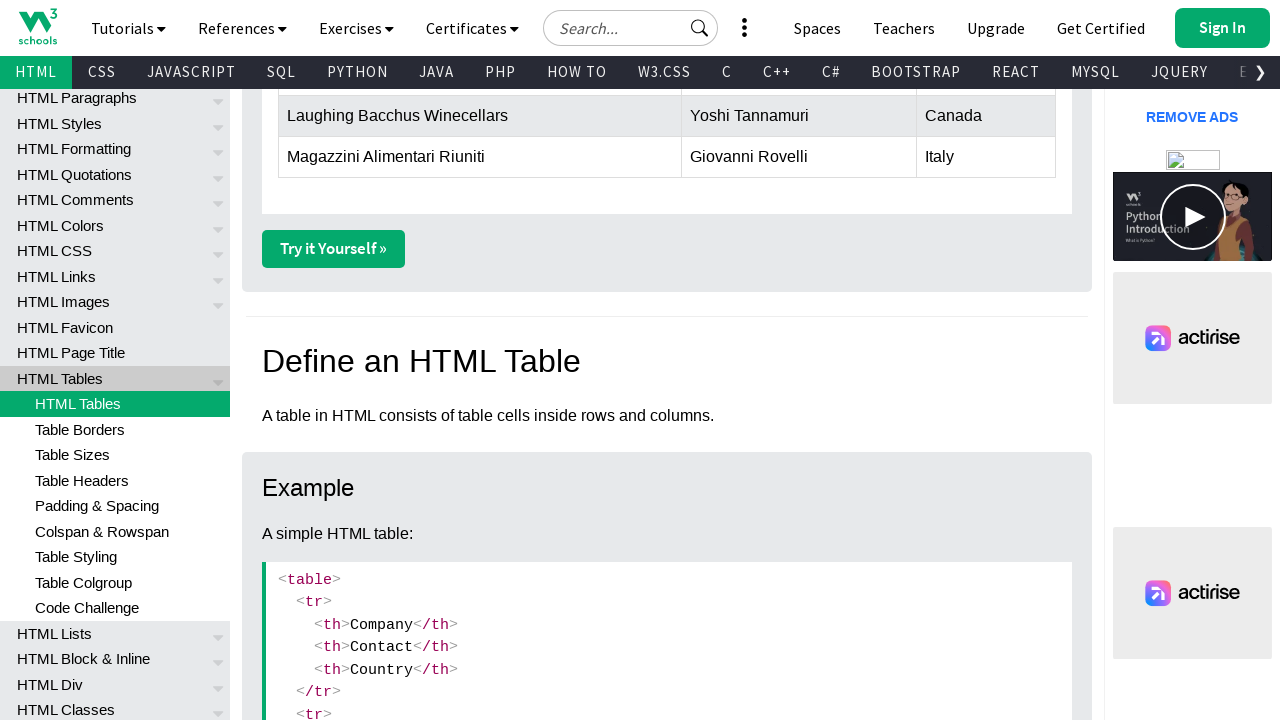

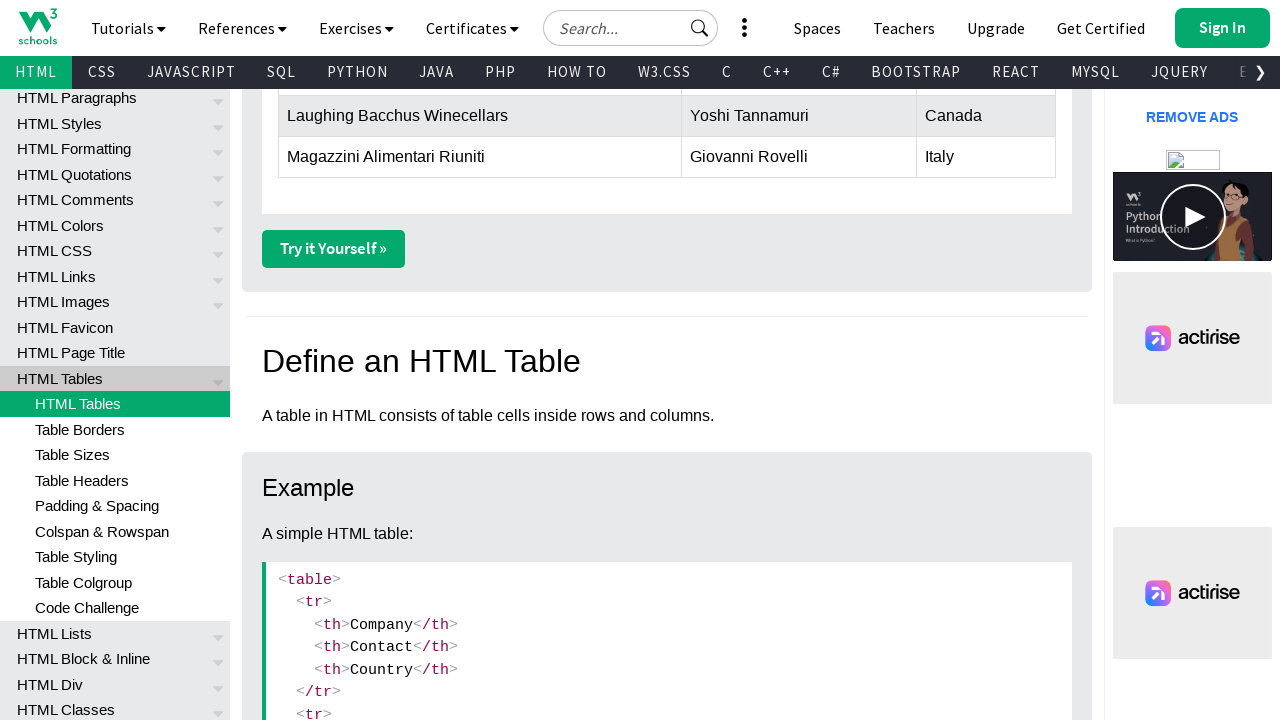